Tests dynamic checkbox controls by clicking a checkbox to select it, then clicking again to deselect it

Starting URL: https://training-support.net/webelements/dynamic-controls

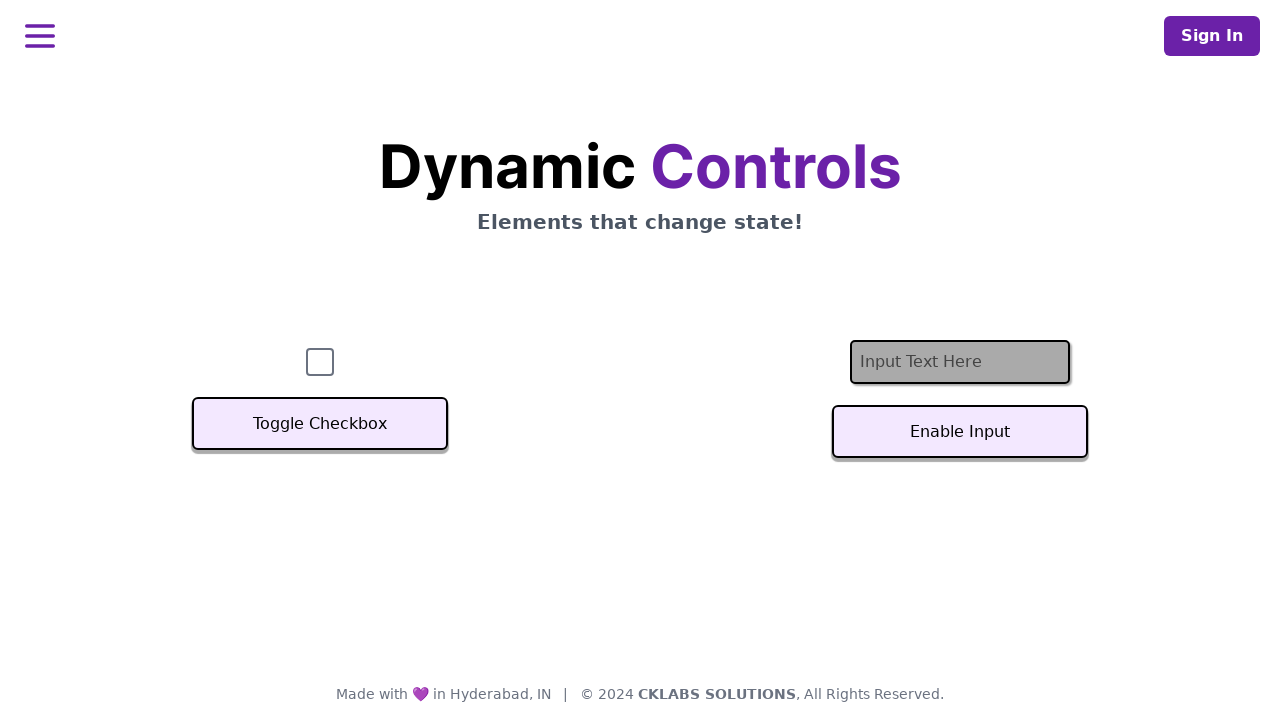

Clicked checkbox to select it at (320, 362) on #checkbox
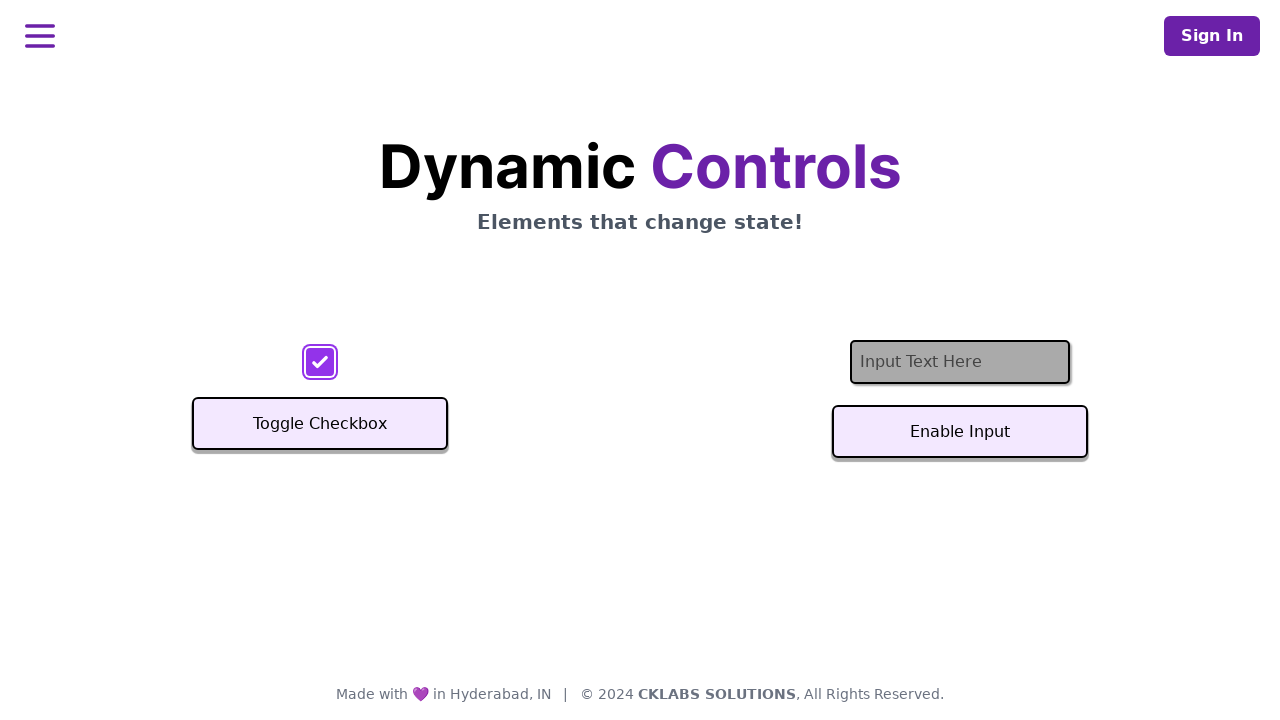

Clicked checkbox again to deselect it at (320, 362) on #checkbox
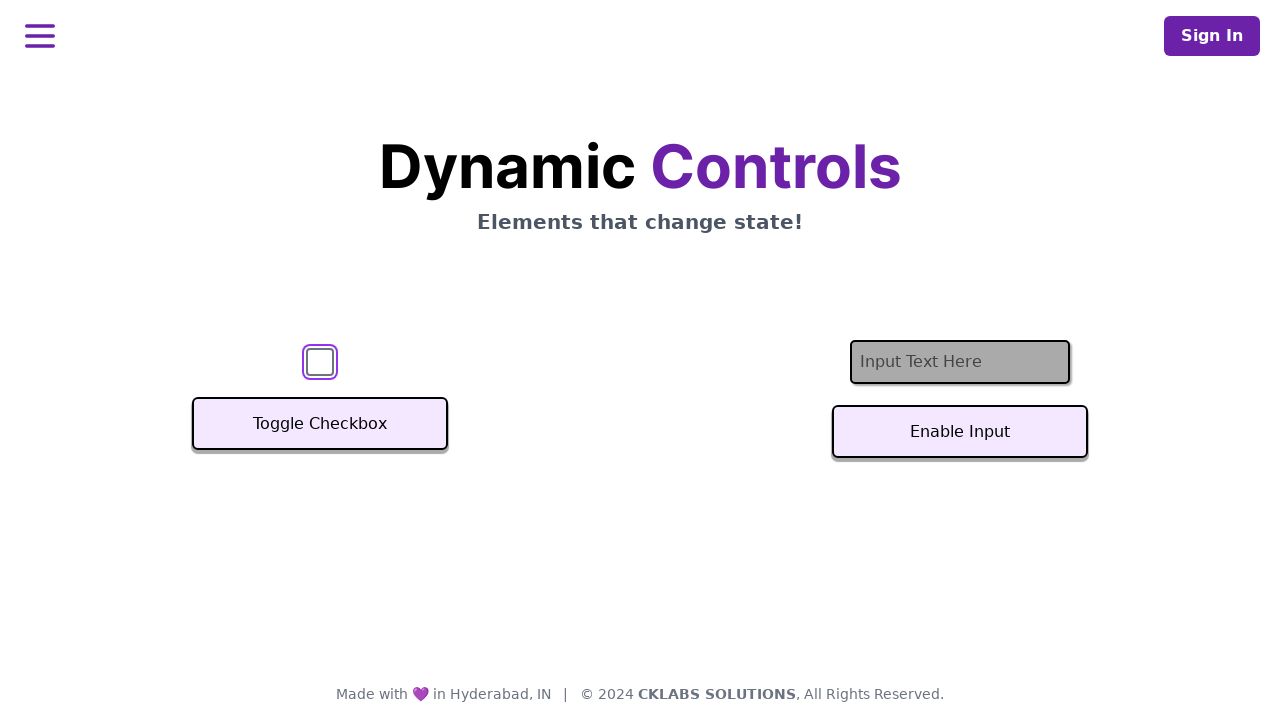

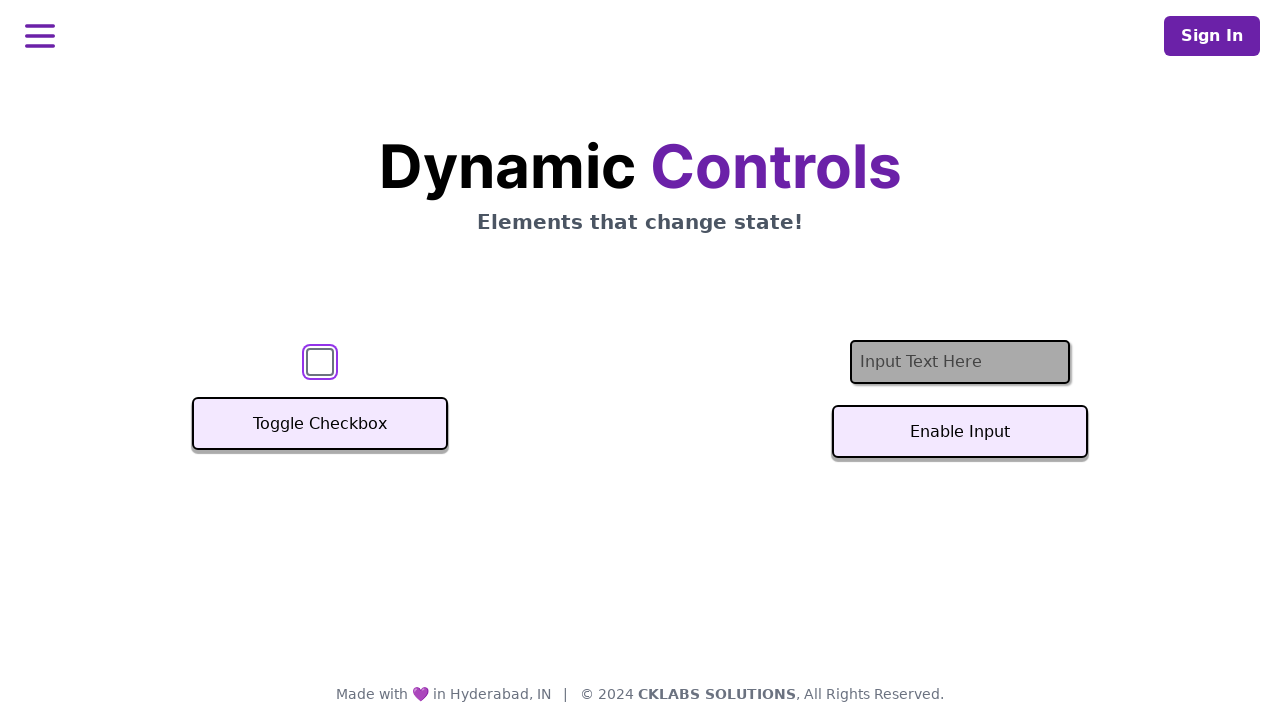